Tests tab/window handling by opening a new tab via a launcher button, switching to it, and clicking an action button to reveal content

Starting URL: https://v1.training-support.net/selenium/tab-opener

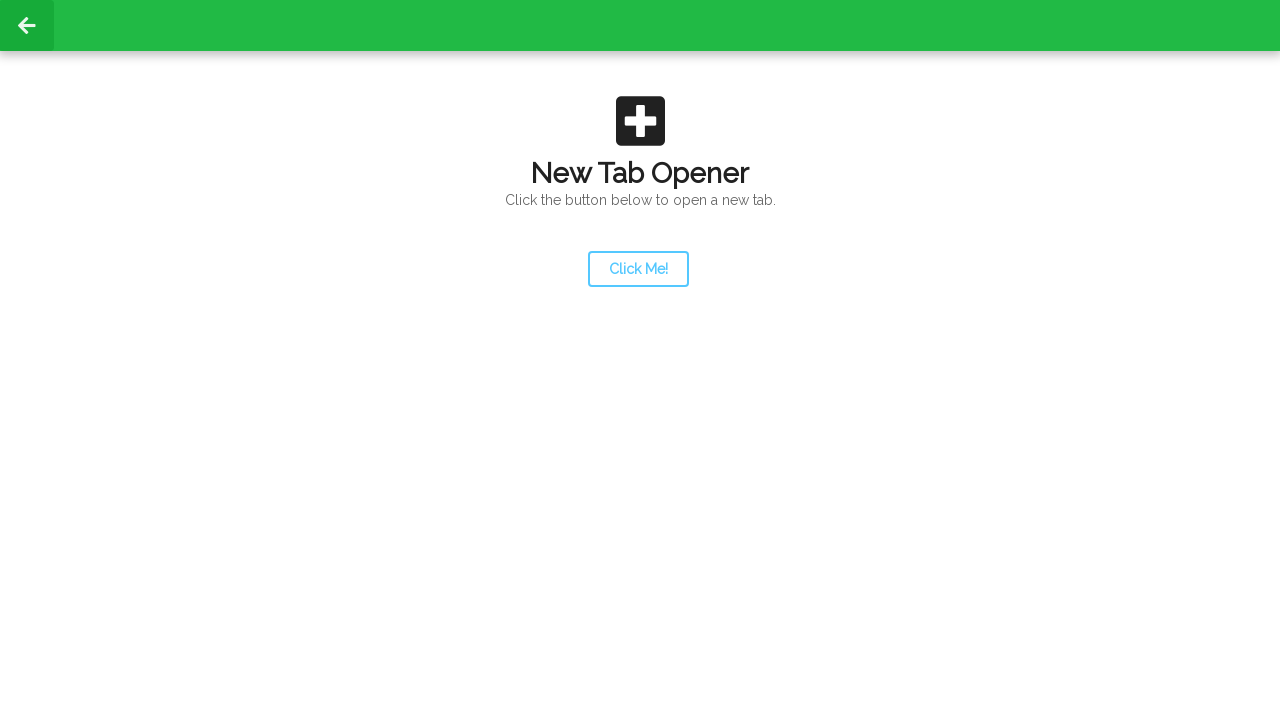

Clicked launcher button to open a new tab at (638, 269) on #launcher
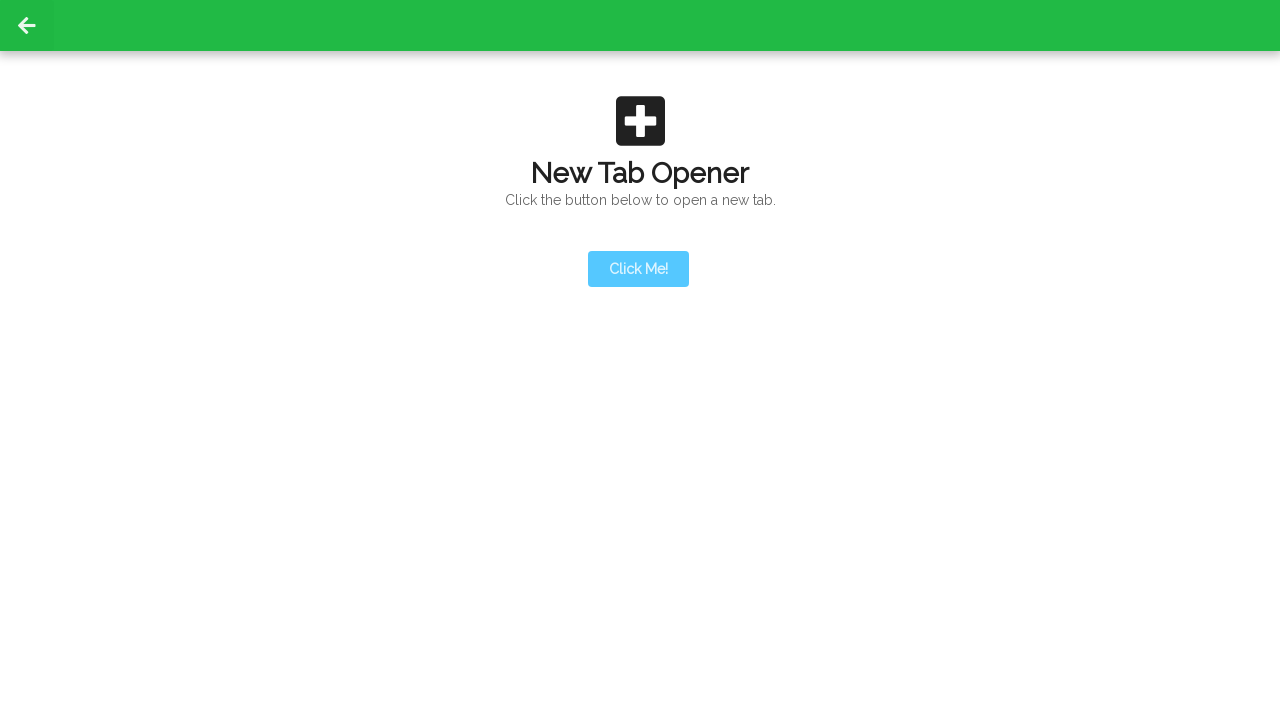

New tab opened and captured
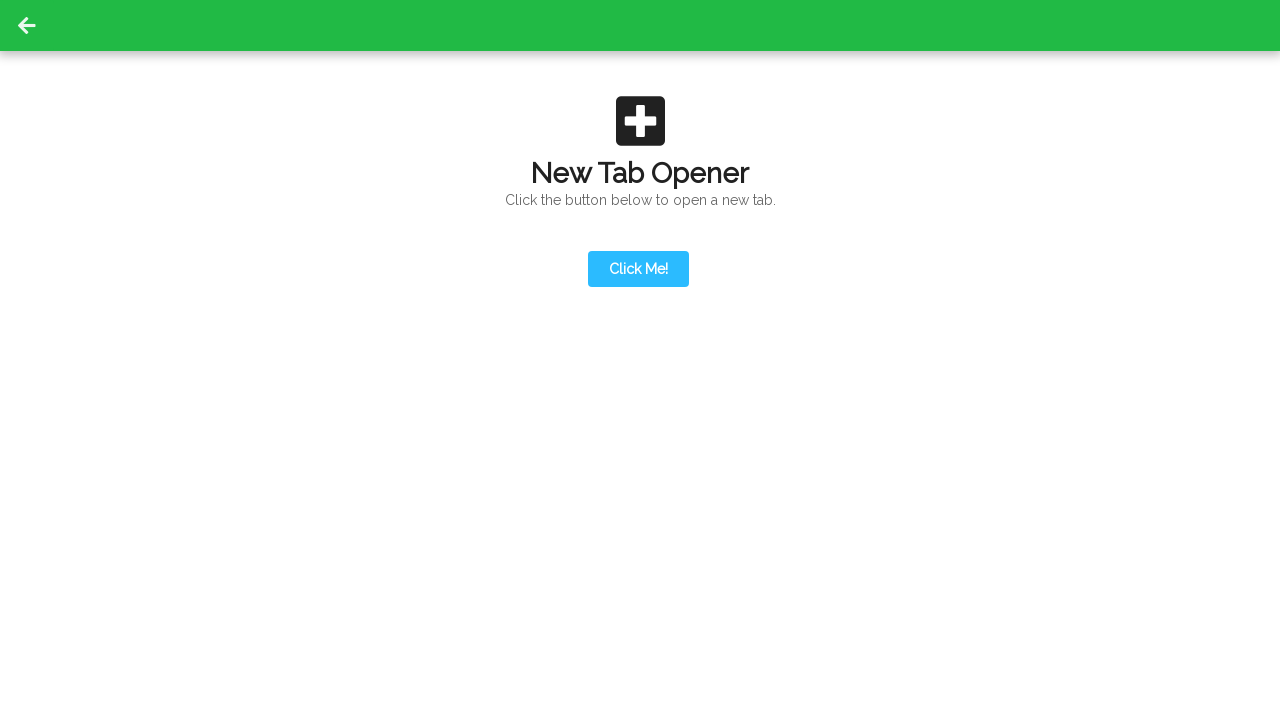

Switched to new tab and waited for page to load
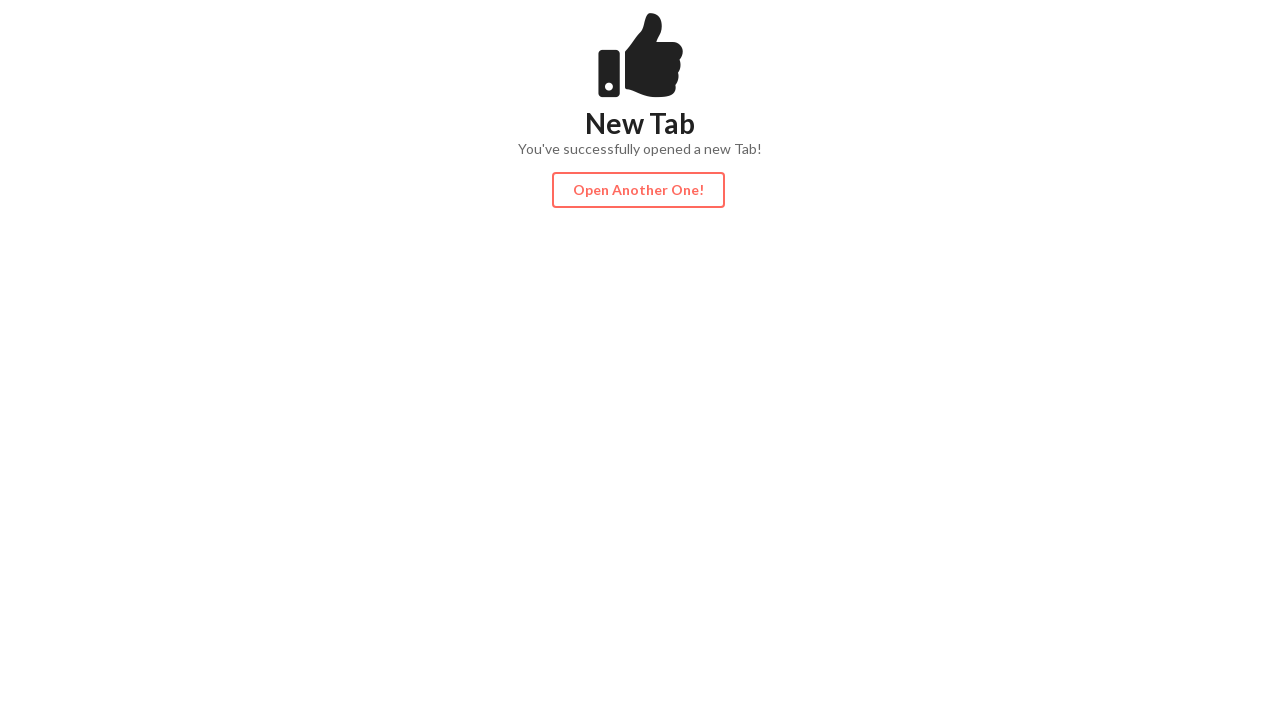

Clicked action button in the new tab at (638, 190) on #actionButton
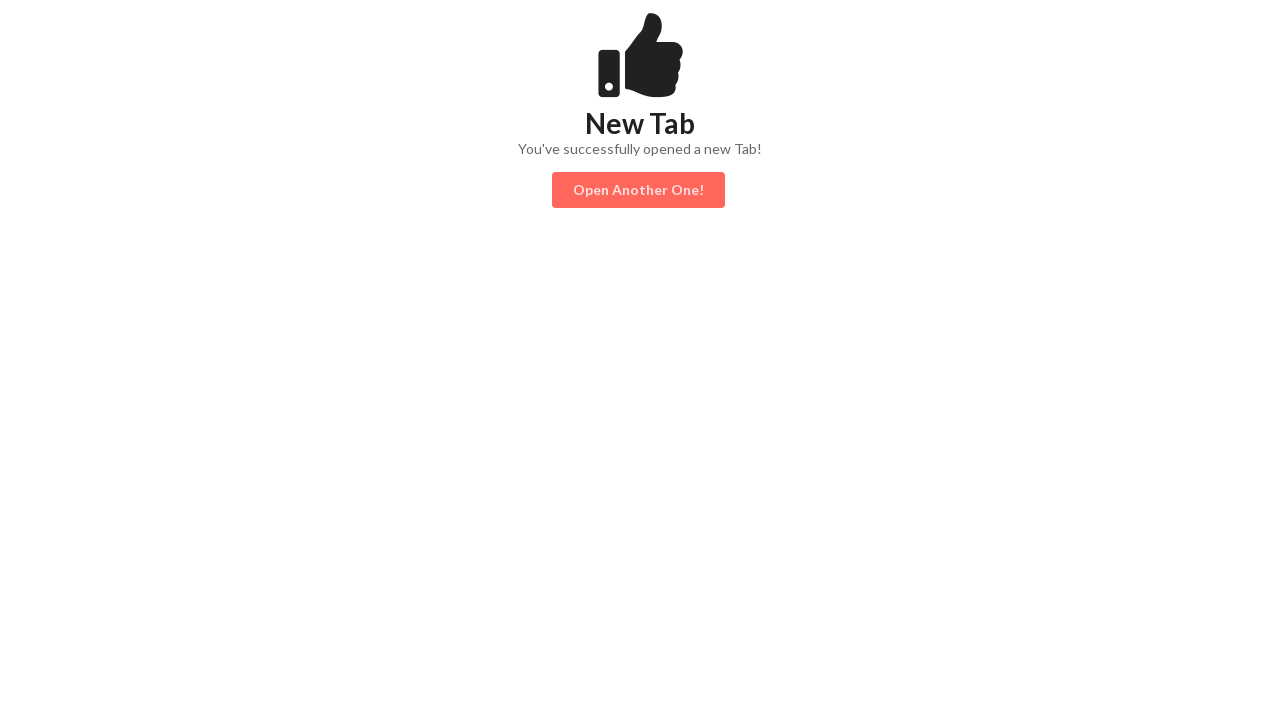

Content appeared in the new tab
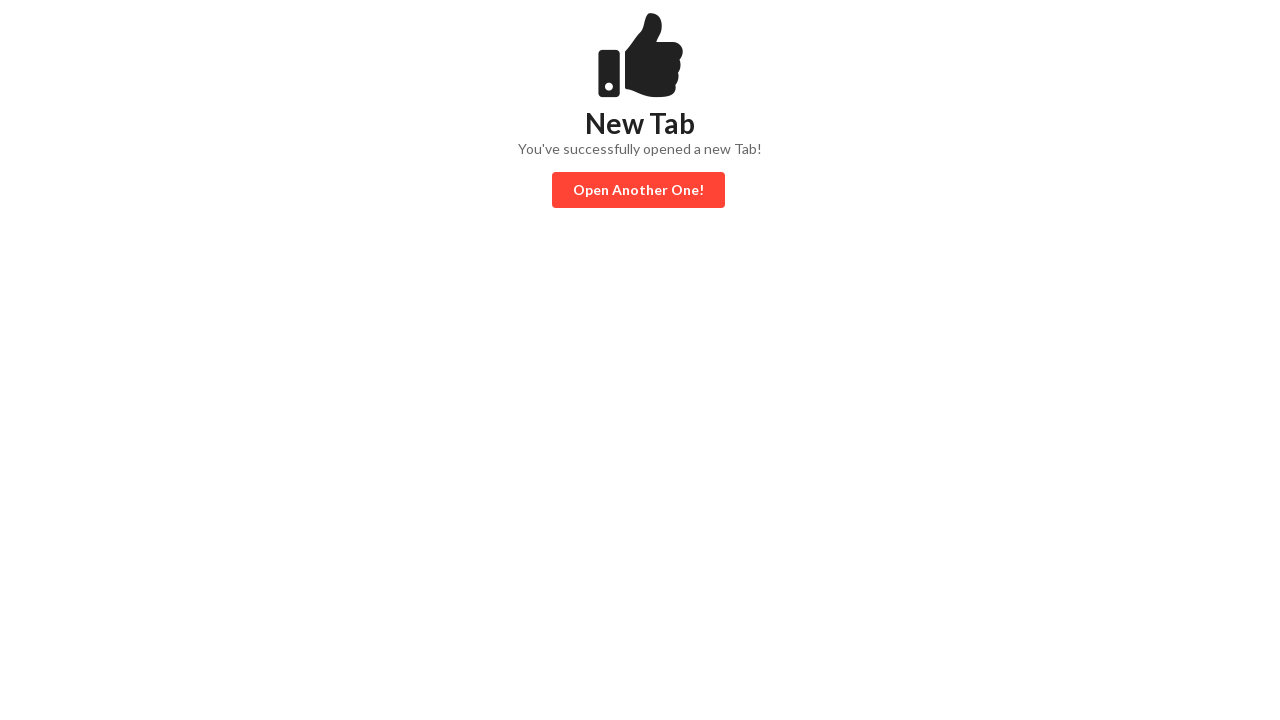

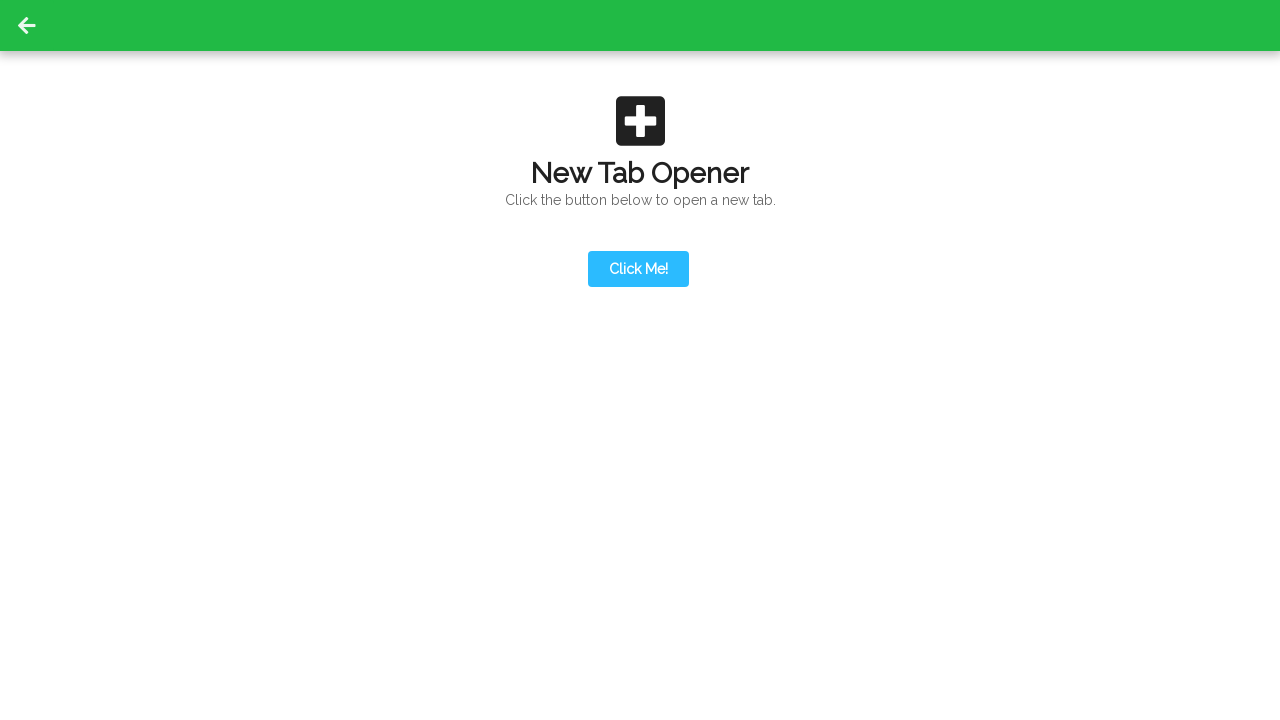